Tests dropdown/select field functionality by selecting a programming language option from a dropdown menu on a Selenium practice site

Starting URL: https://chandanachaitanya.github.io/selenium-practice-site/

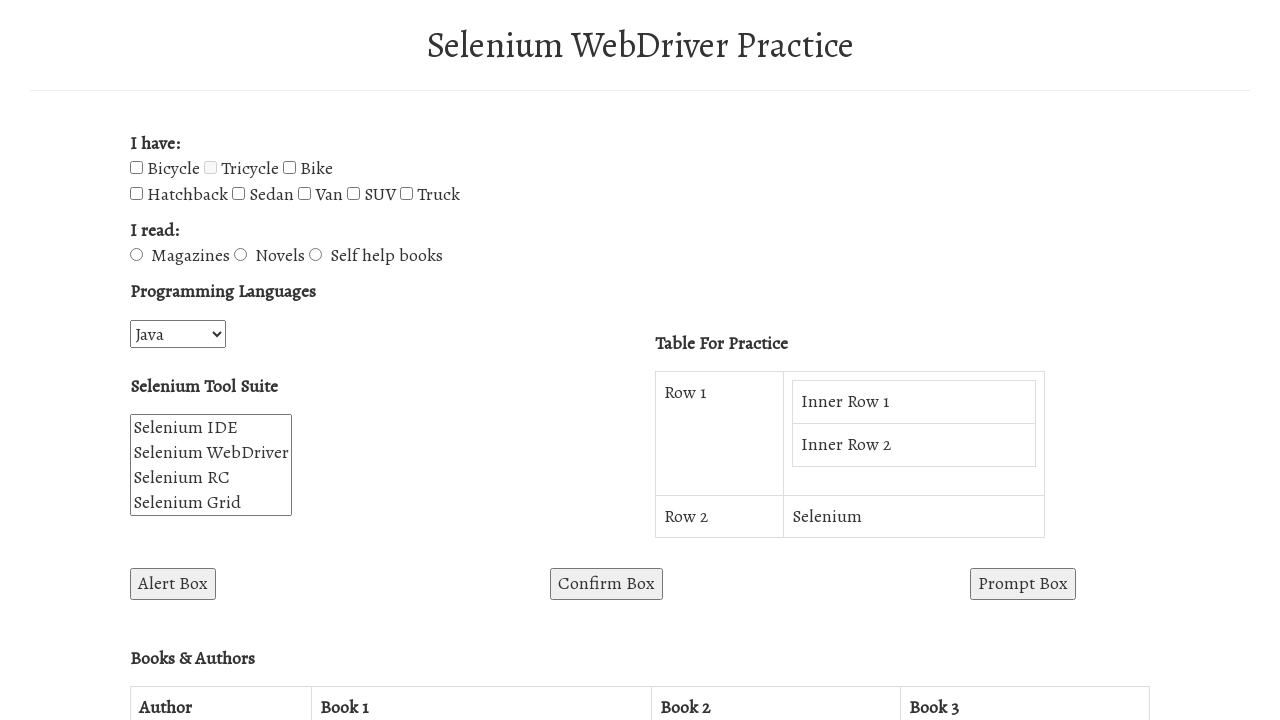

Navigated to Selenium practice site
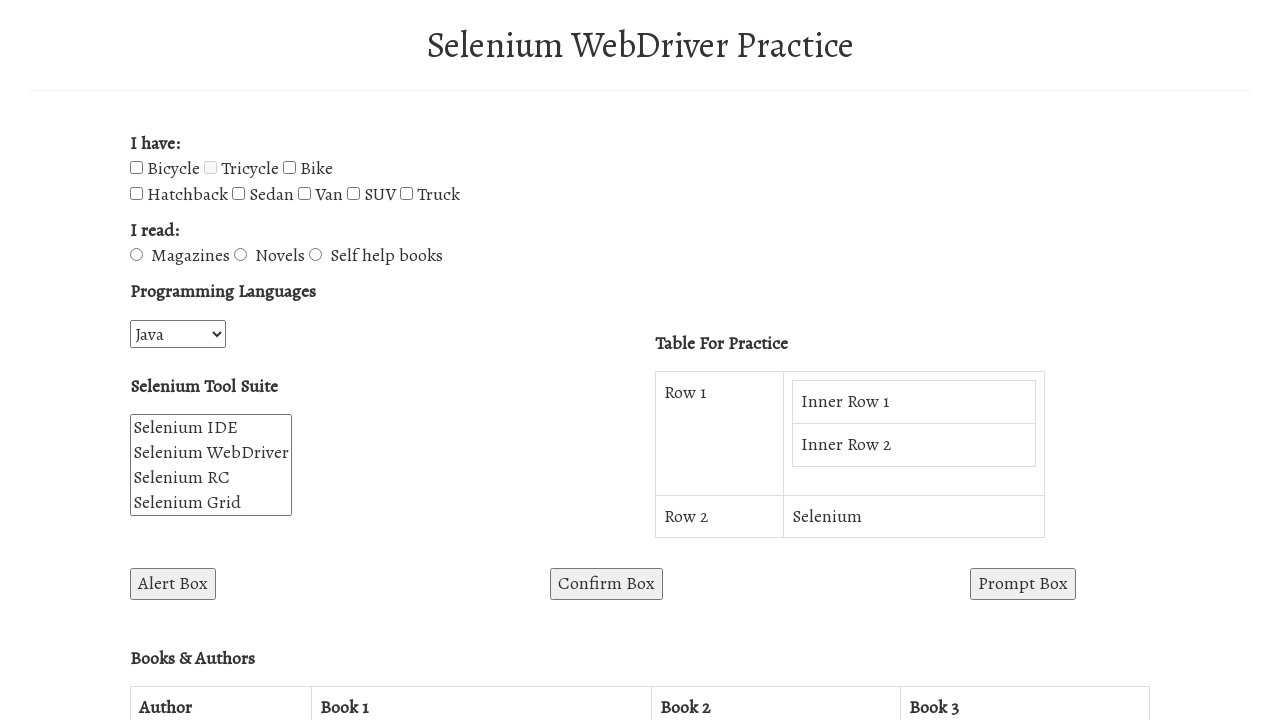

Selected 'JavaScript' from programming languages dropdown on select#programming-languages
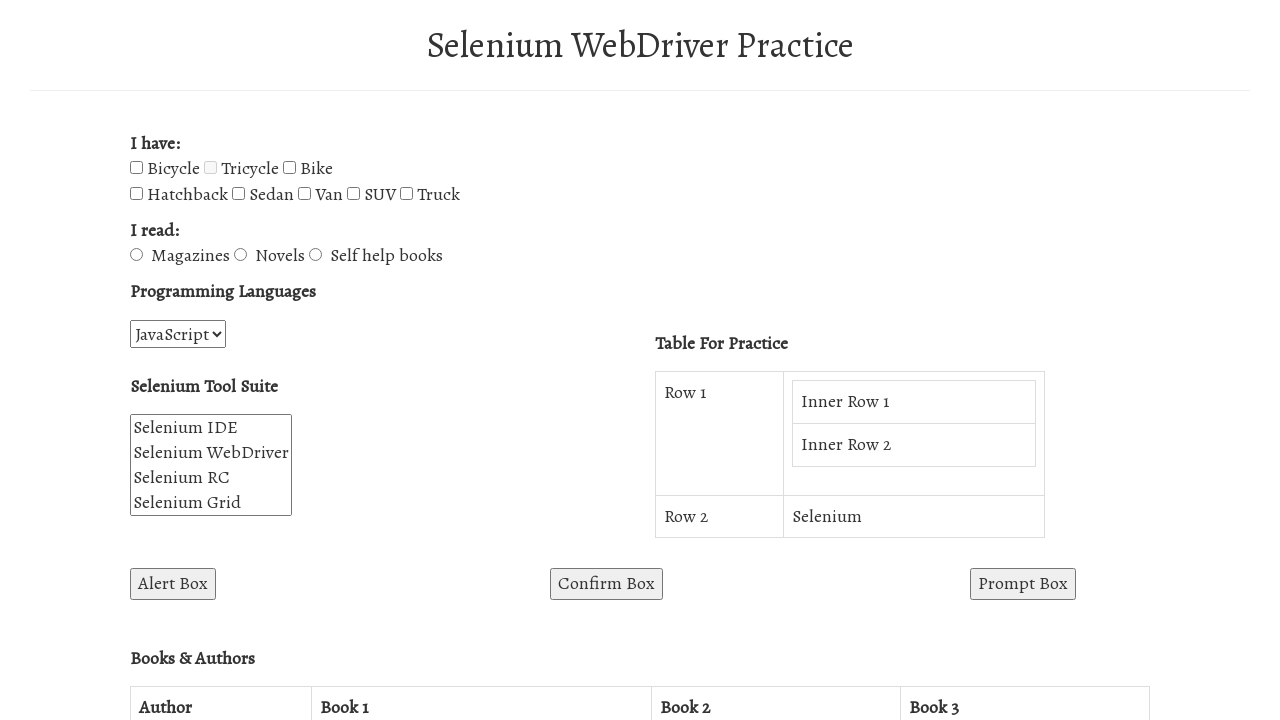

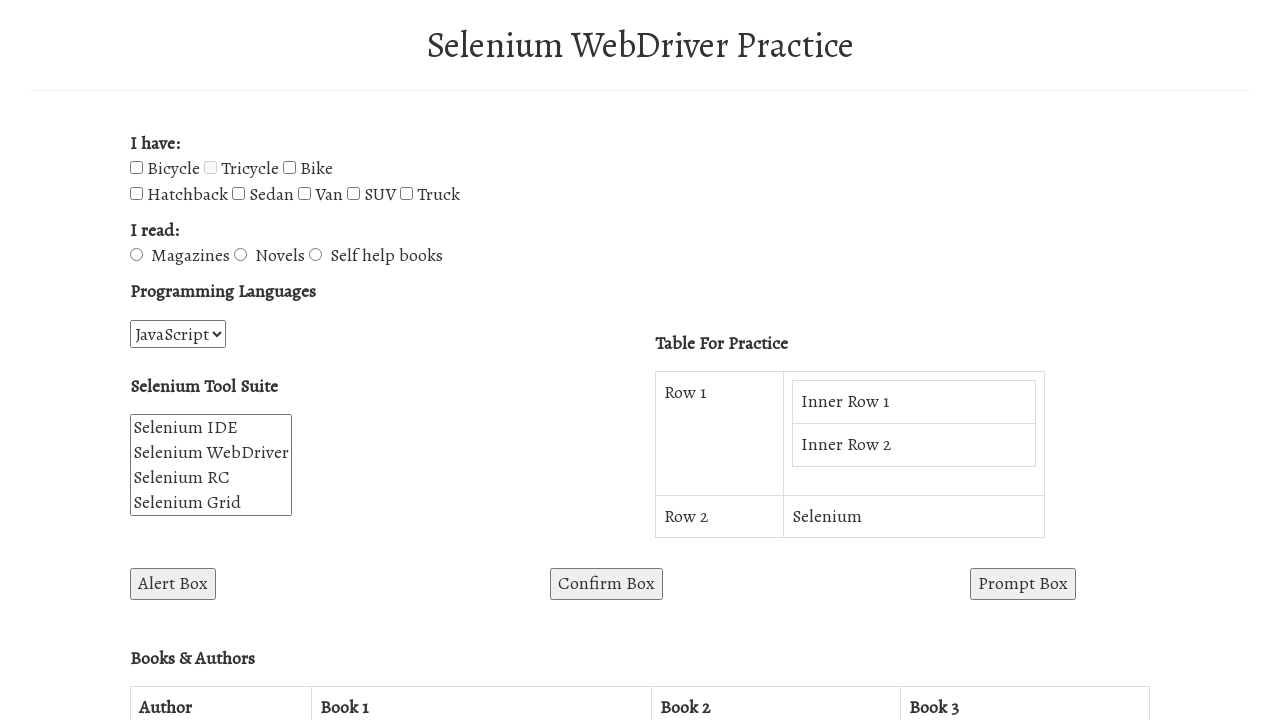